Tests shadow DOM interaction by using JavaScript to access shadow root elements and filling in a first name field within a shadow DOM component

Starting URL: https://letcode.in/shadow

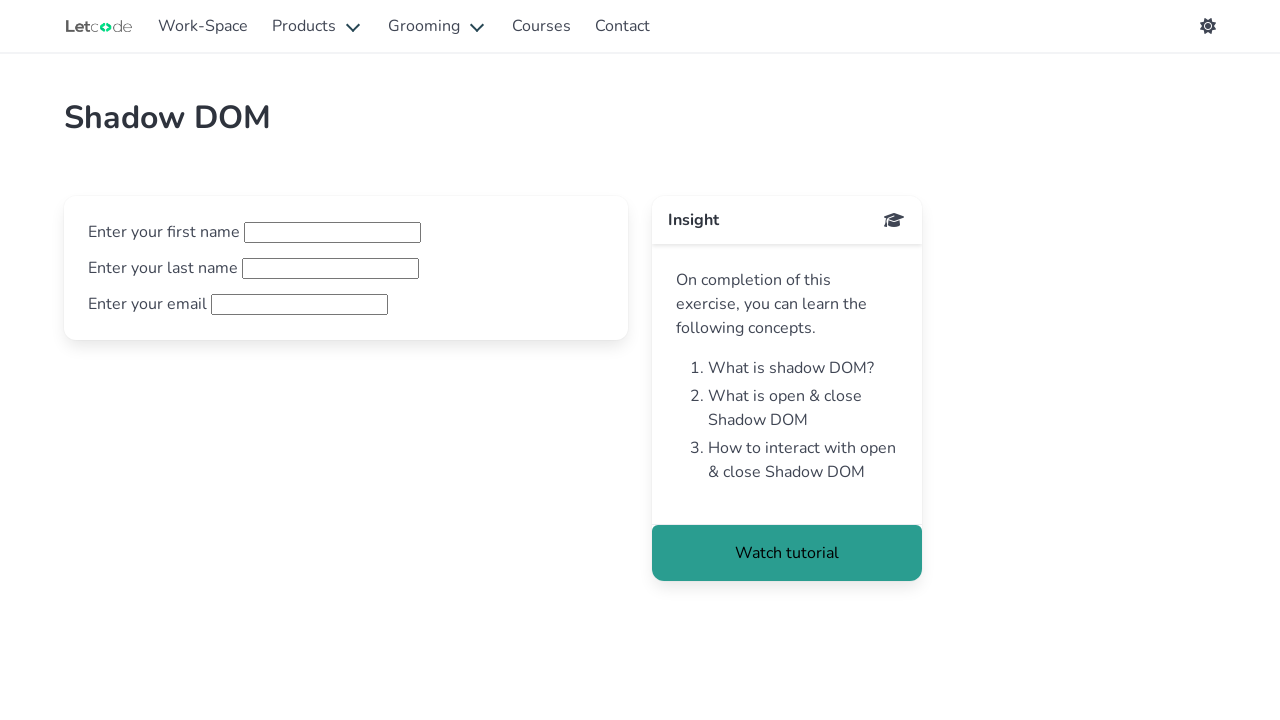

Retrieved shadow DOM element for first name field using JavaScript
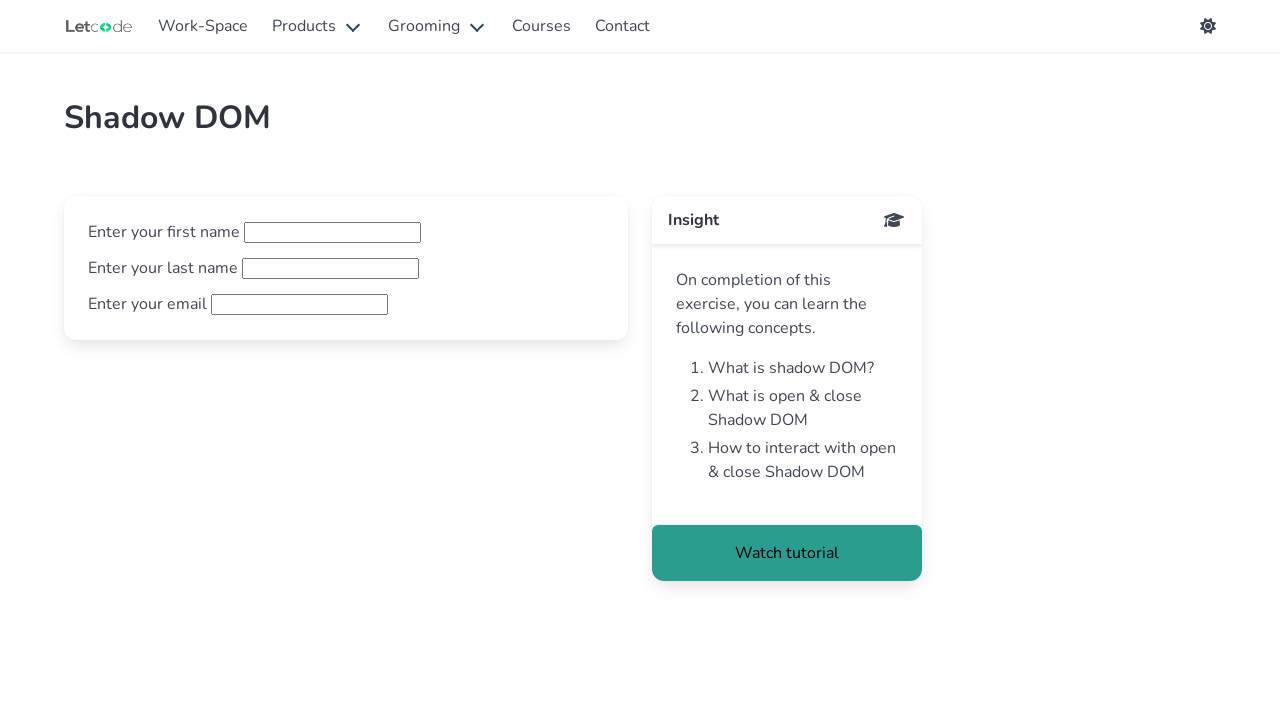

Filled first name field with 'erkam' in shadow DOM
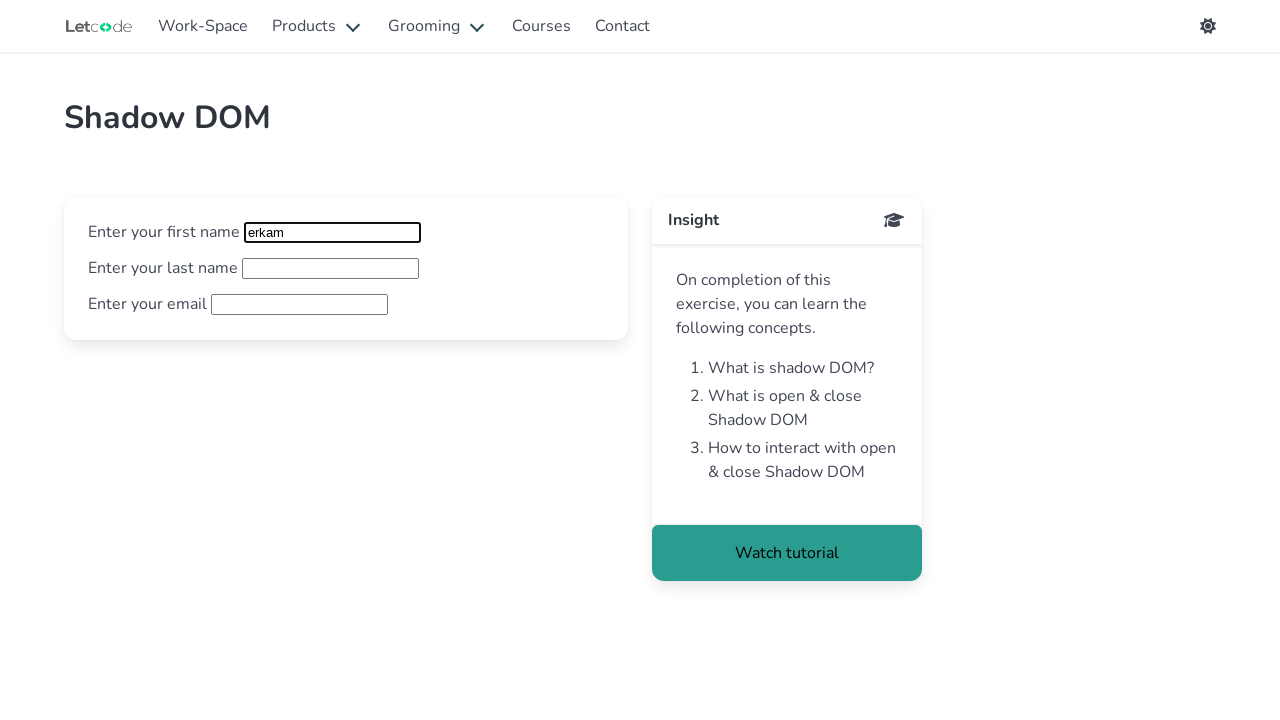

Filled last name field with 'erkam' in shadow DOM using JavaScript
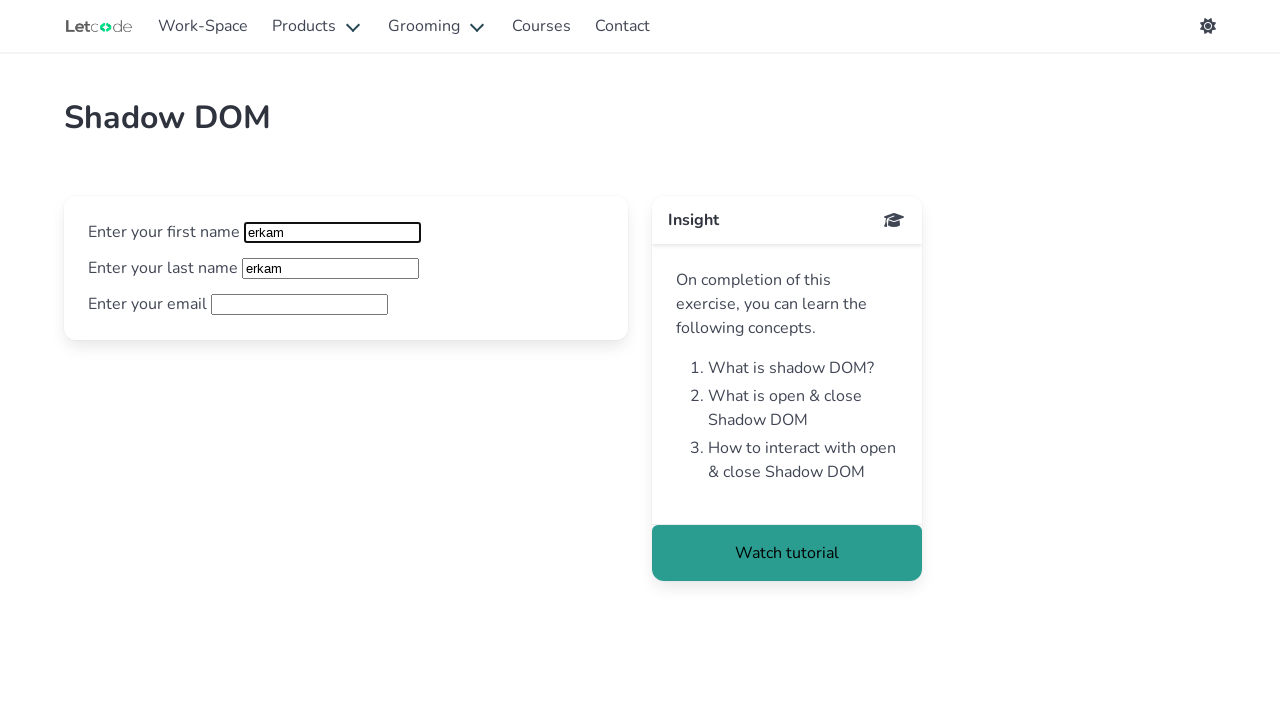

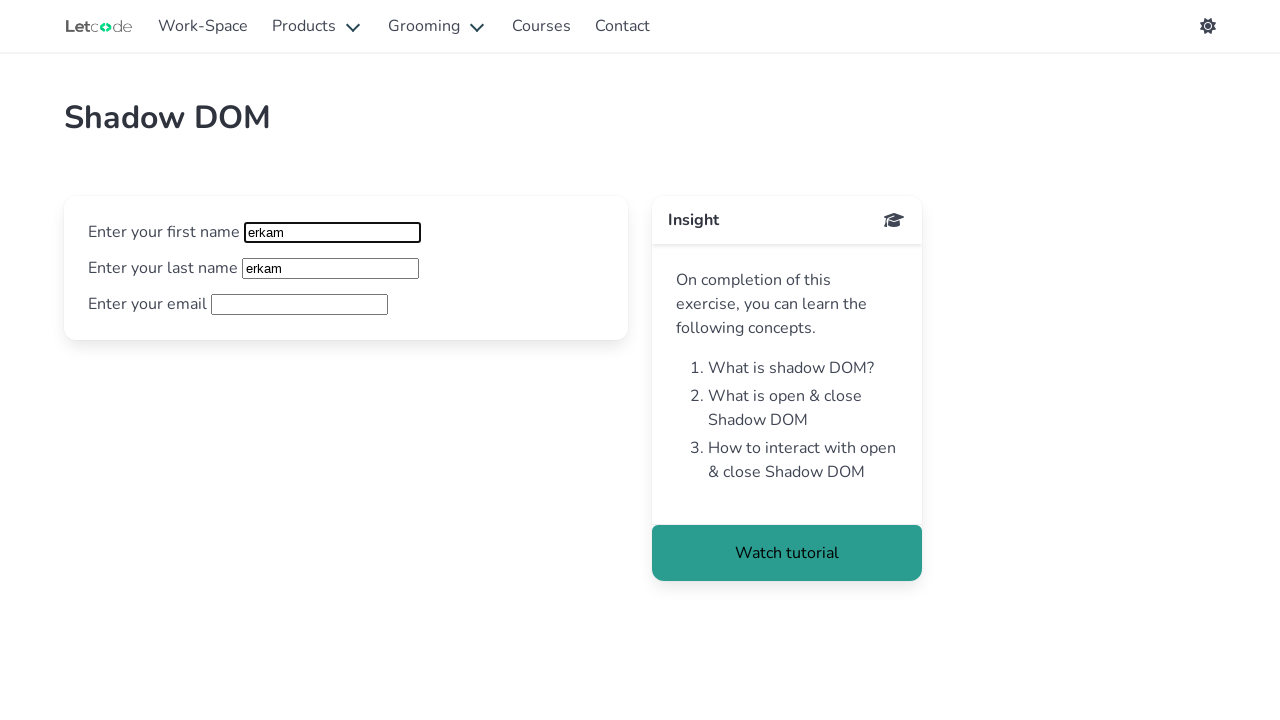